Tests AJAX functionality by clicking a button that triggers an asynchronous request and waiting for the success message to appear

Starting URL: http://uitestingplayground.com/ajax

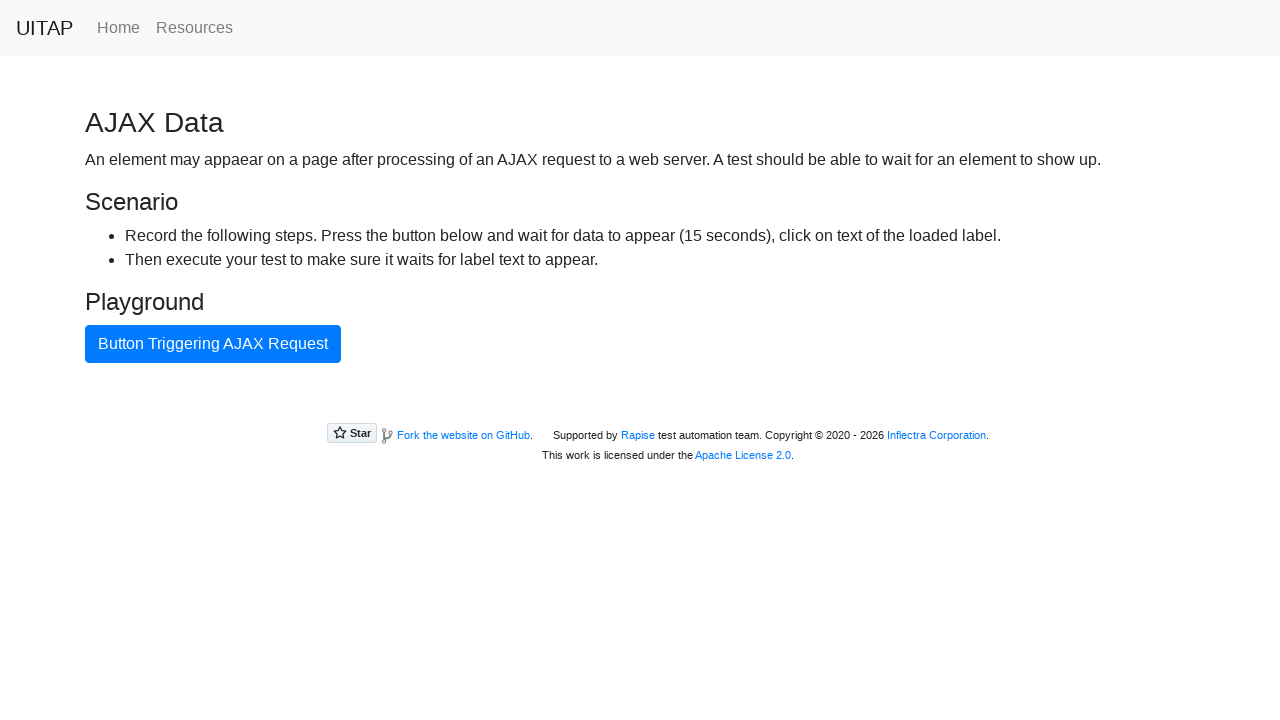

Clicked the AJAX button to trigger asynchronous request at (213, 344) on #ajaxButton
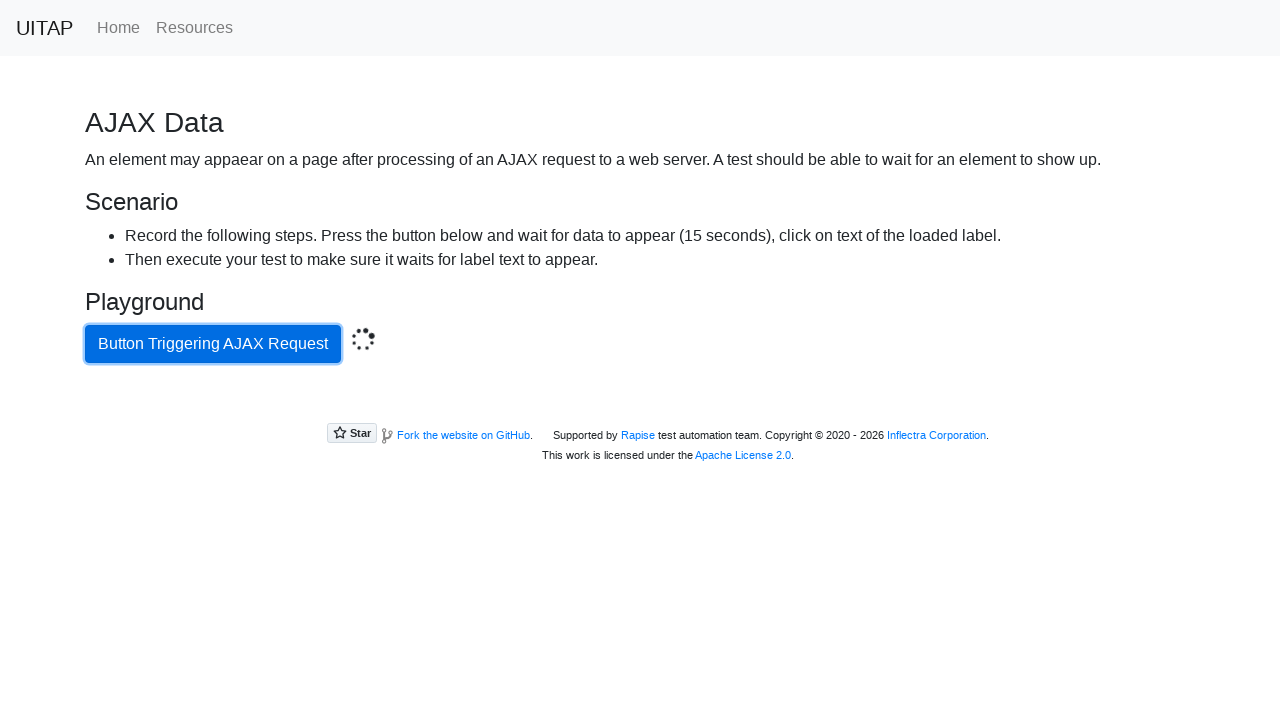

Waited for success message to appear from AJAX response
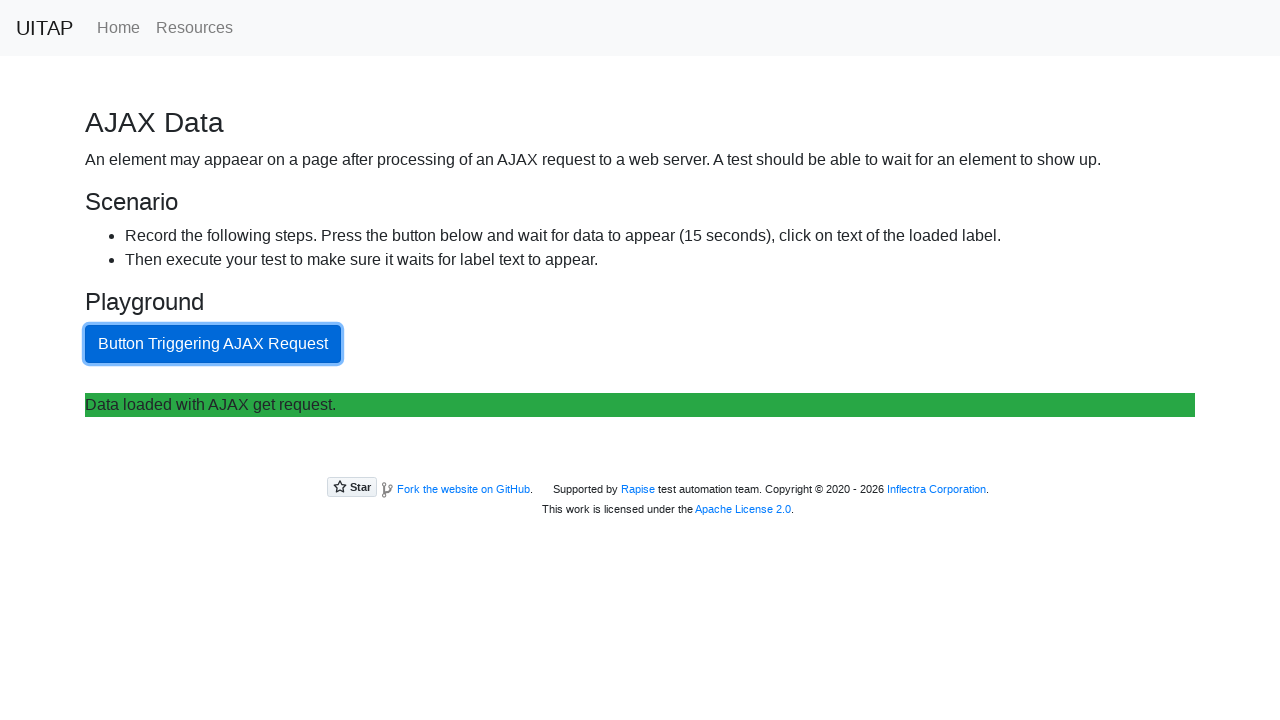

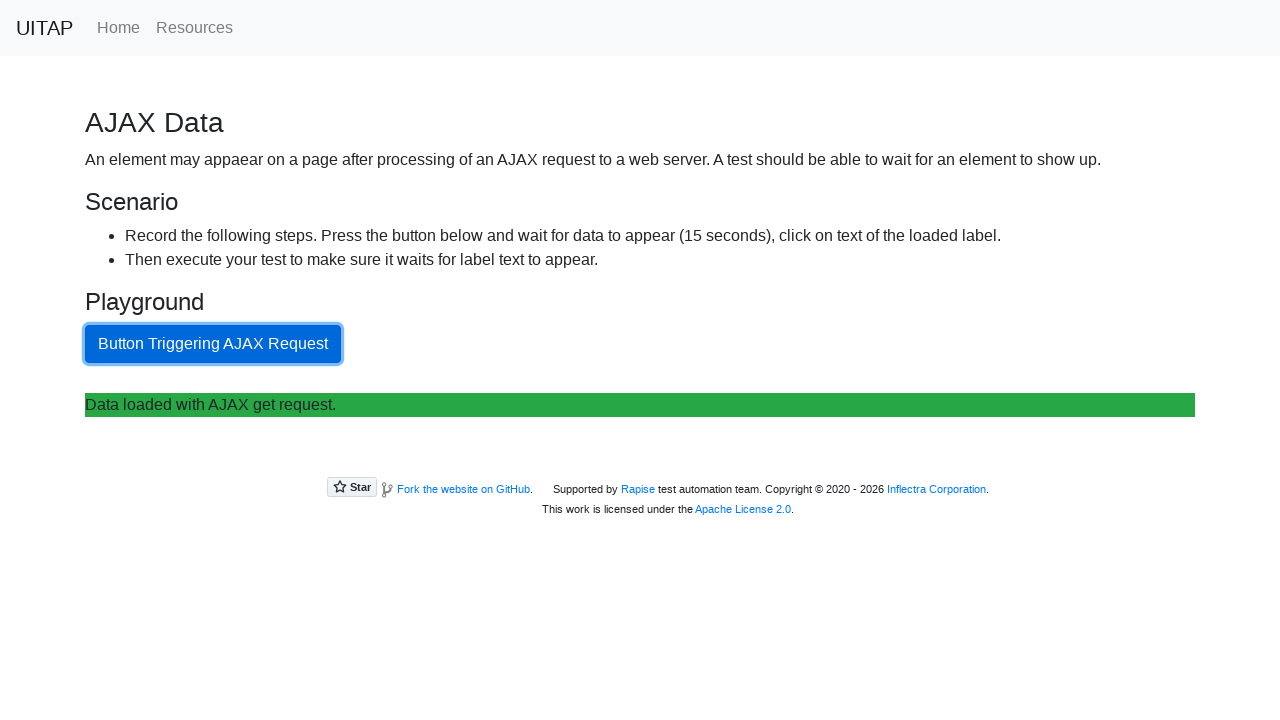